Tests autocomplete functionality by entering "Be" in an input field, waiting for the autocomplete dropdown to appear, and selecting "Bengals" from the list to verify the input is populated with "Cincinnati Bengals".

Starting URL: http://tlkeith.com/WebDriverIOTutorialTest.html

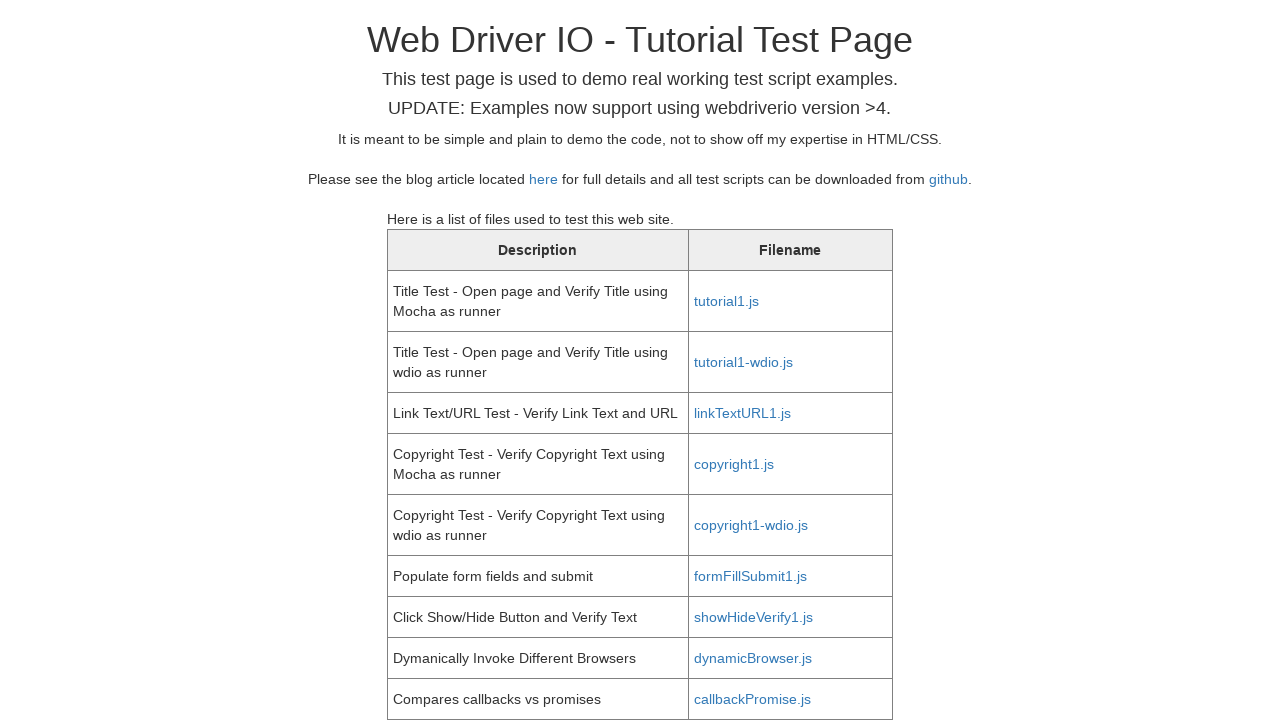

Verified page title is 'Web Driver IO - Tutorial Test Page'
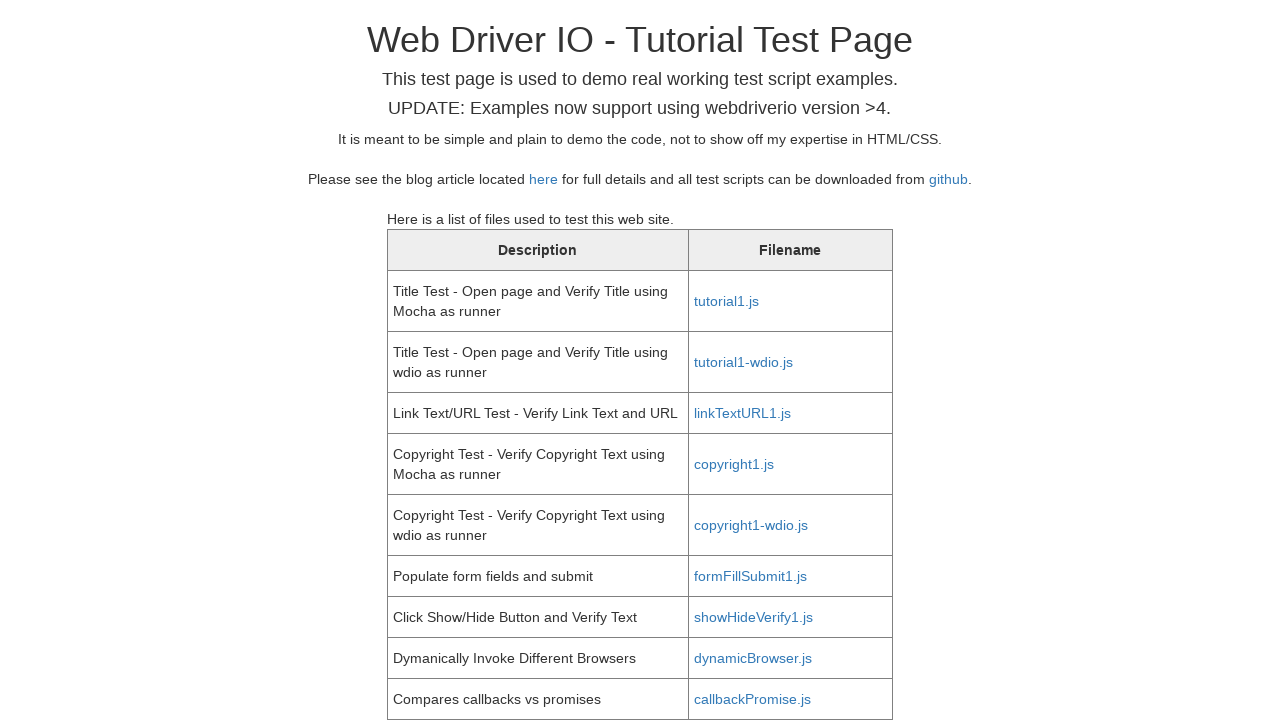

Entered 'Be' in the autocomplete input field on #autocomplete
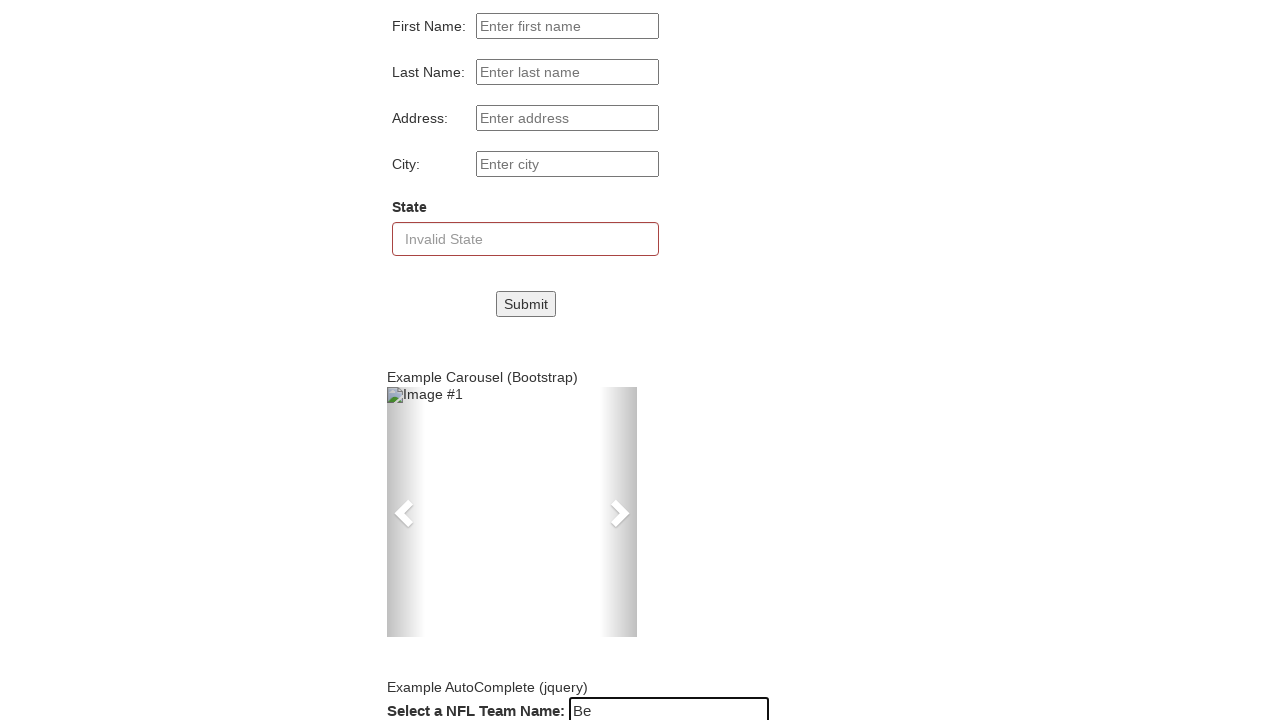

Autocomplete dropdown appeared
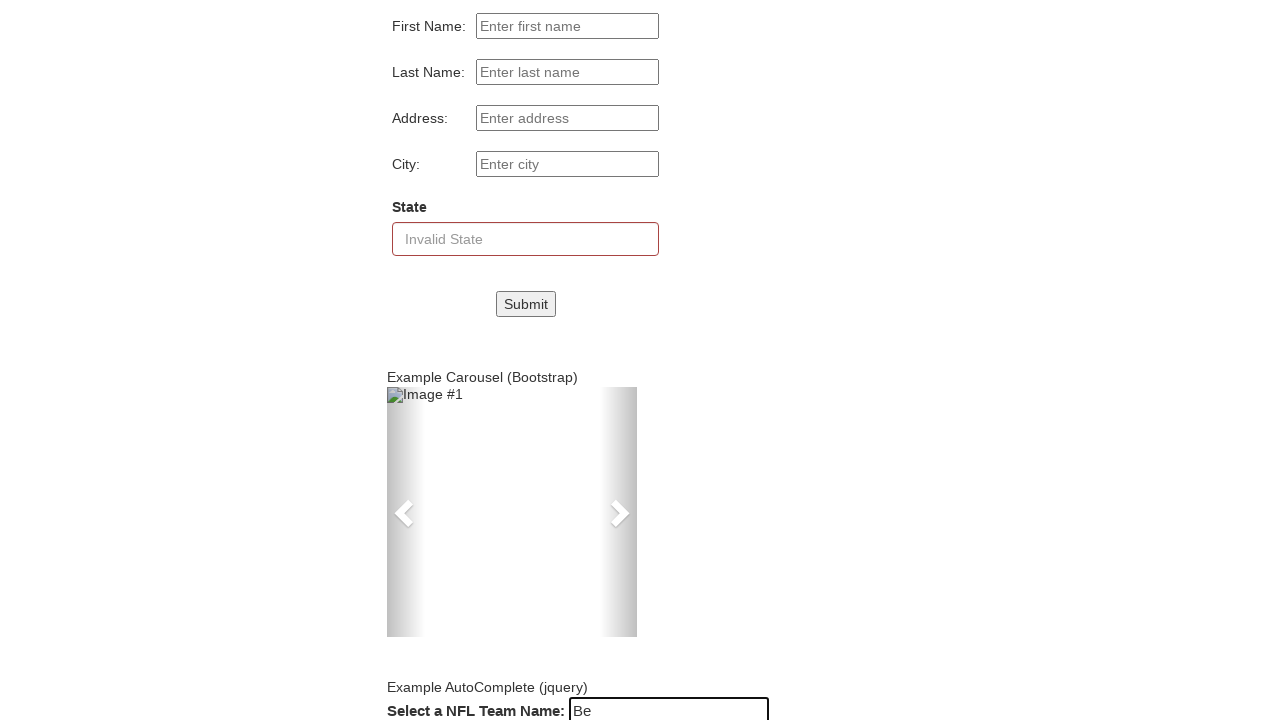

Selected 'Bengals' from the autocomplete dropdown at (669, 360) on xpath=//ul[@id='ui-id-1']/li[2]
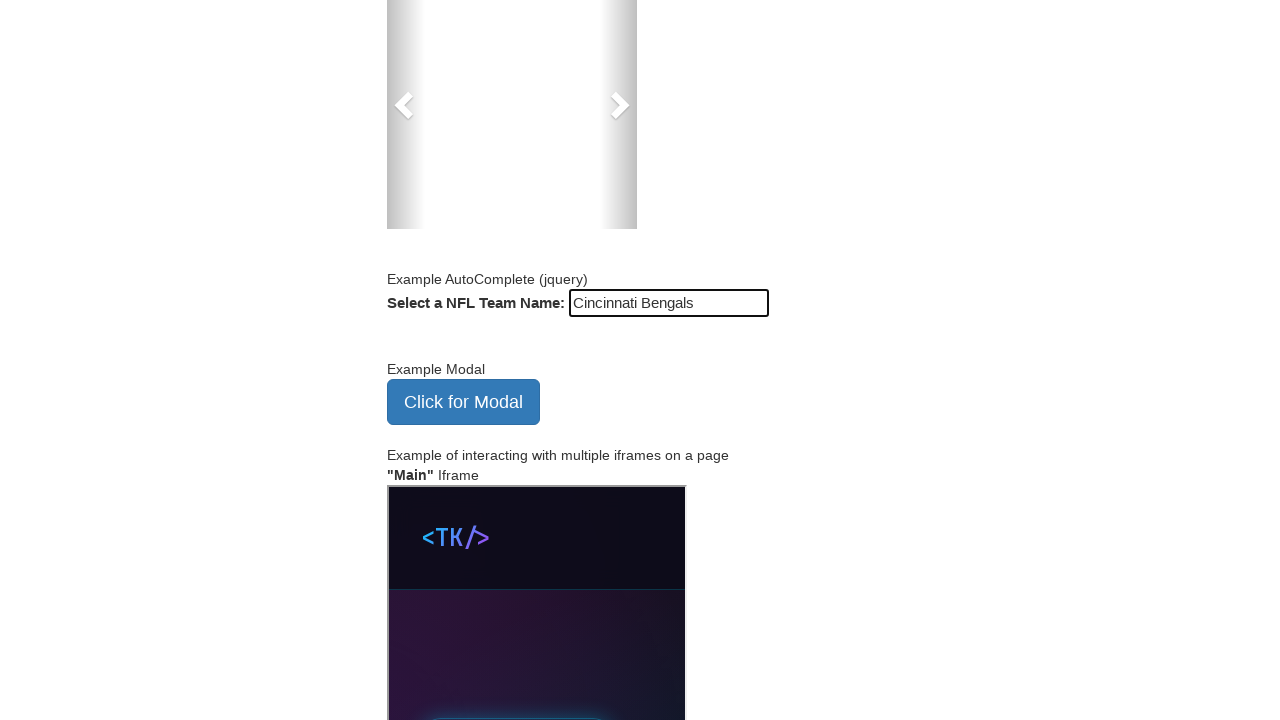

Retrieved the autocomplete input value
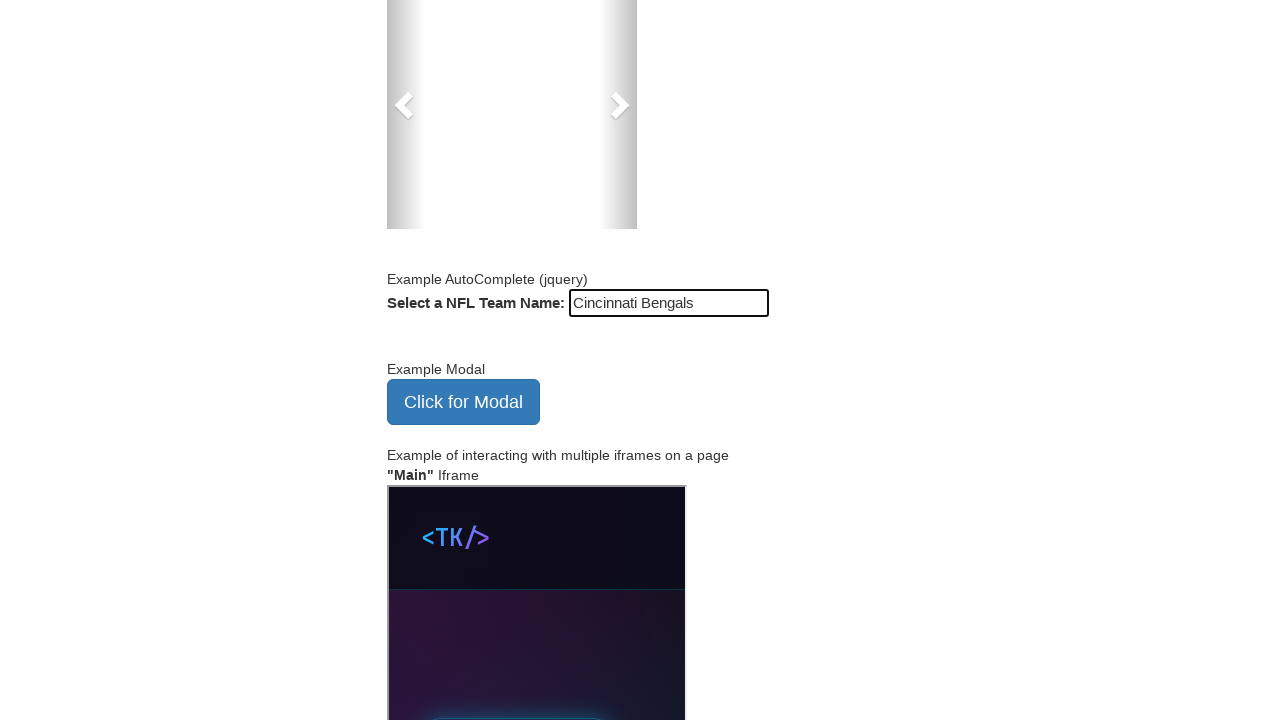

Verified the input field contains 'Cincinnati Bengals'
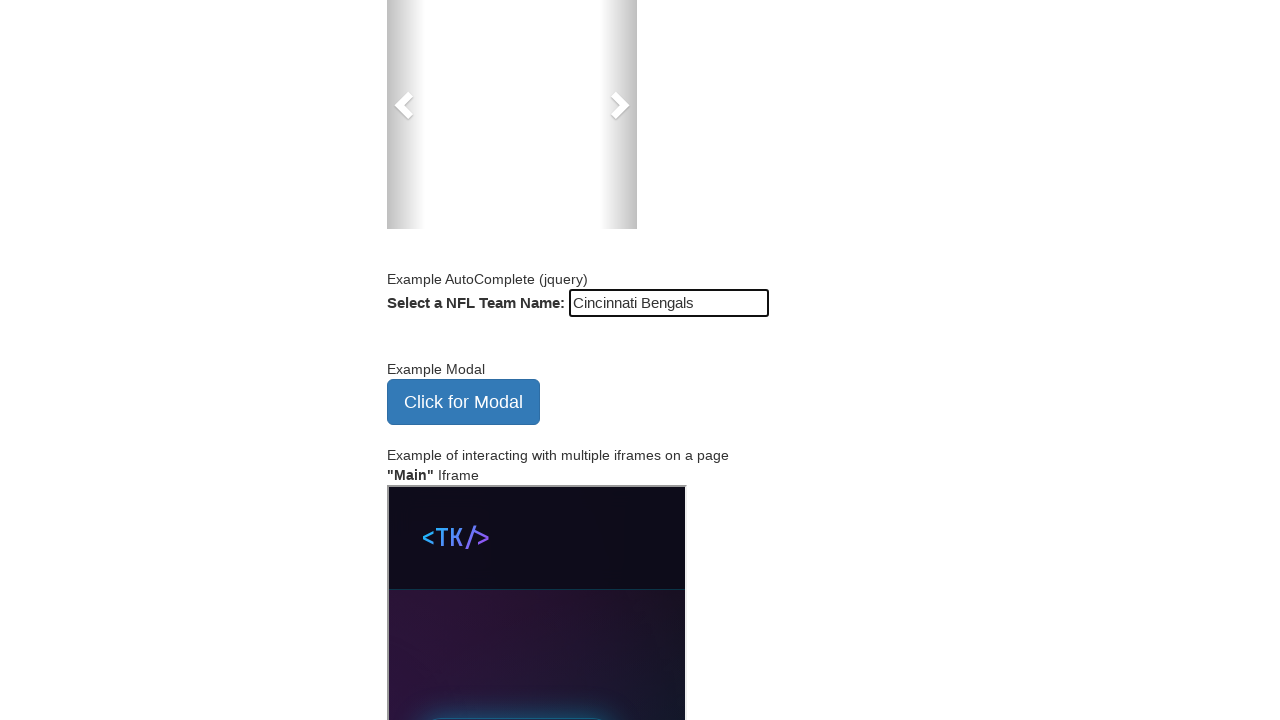

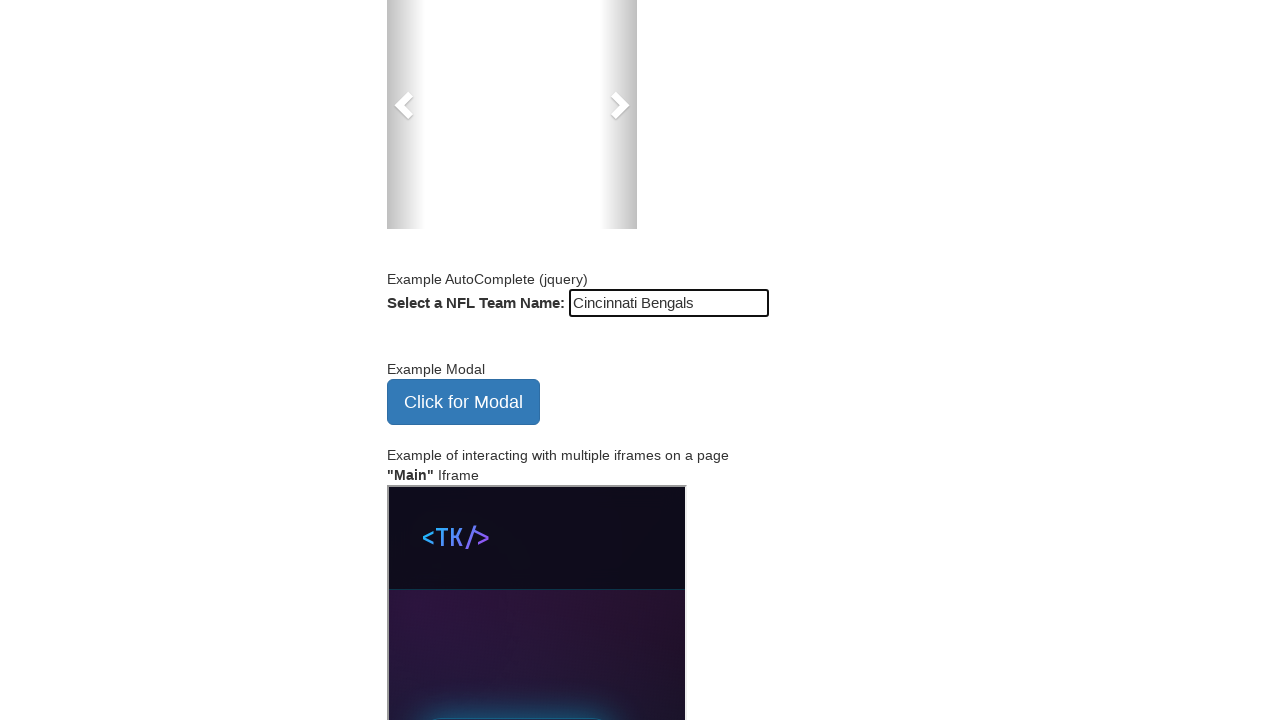